Tests window handling functionality by opening a new window, switching between windows, and verifying content in both windows

Starting URL: https://the-internet.herokuapp.com/windows

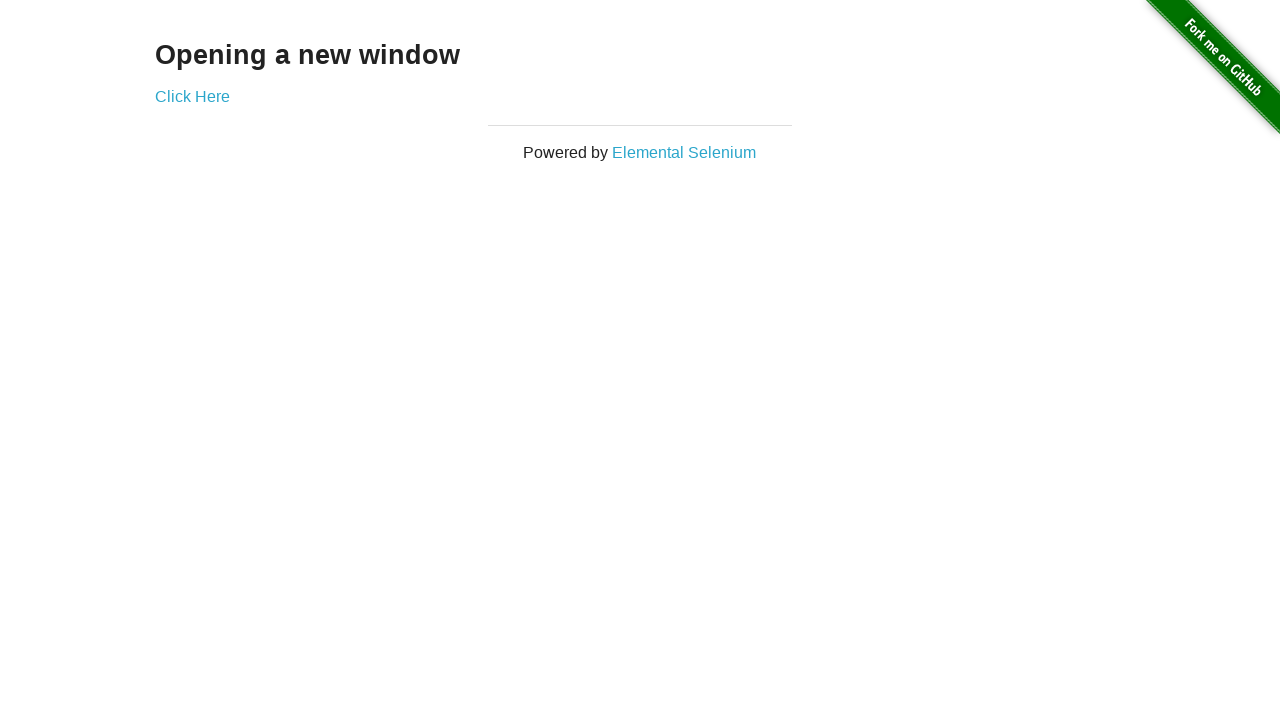

Stored main window handle from context
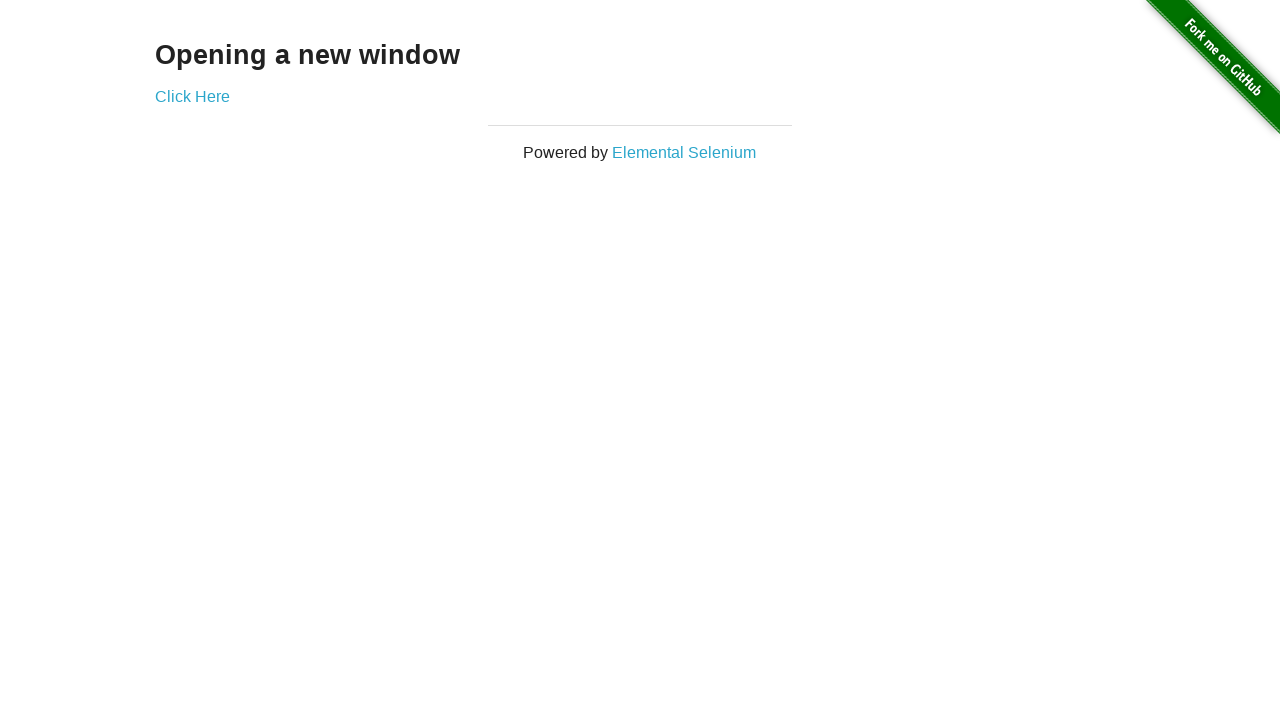

Verified main page heading text is 'Opening a new window'
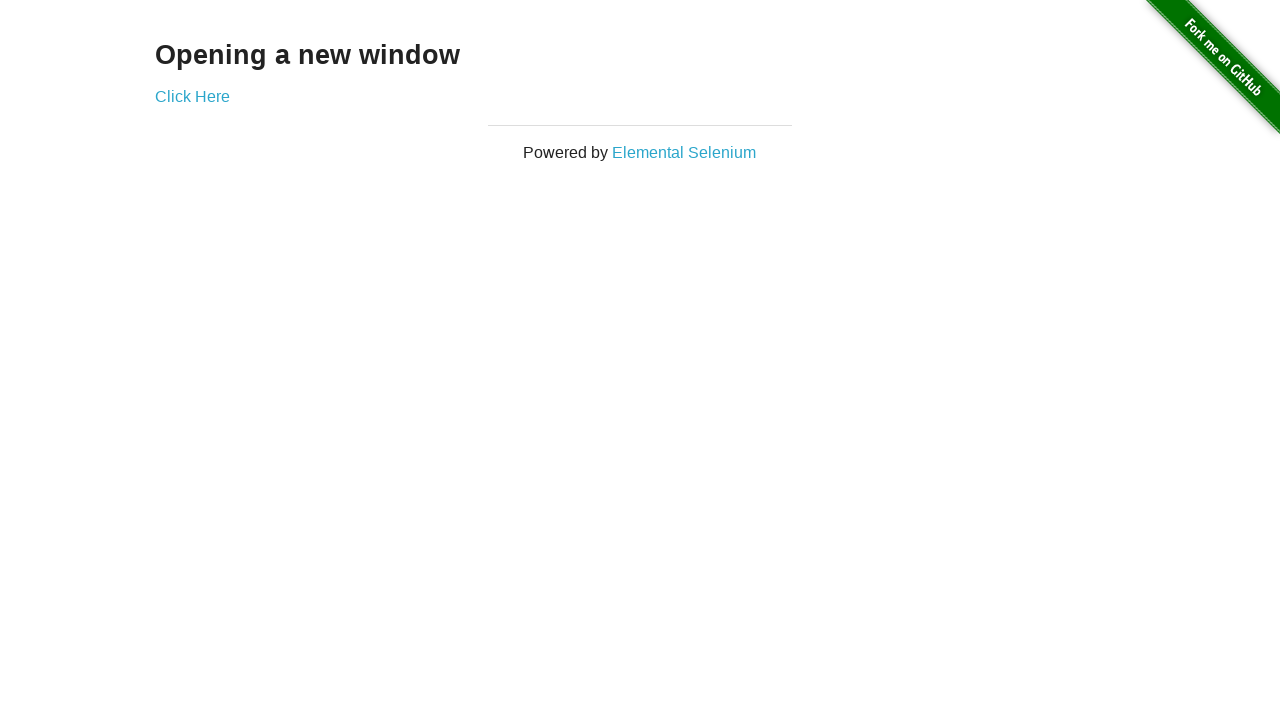

Verified main page title is 'The Internet'
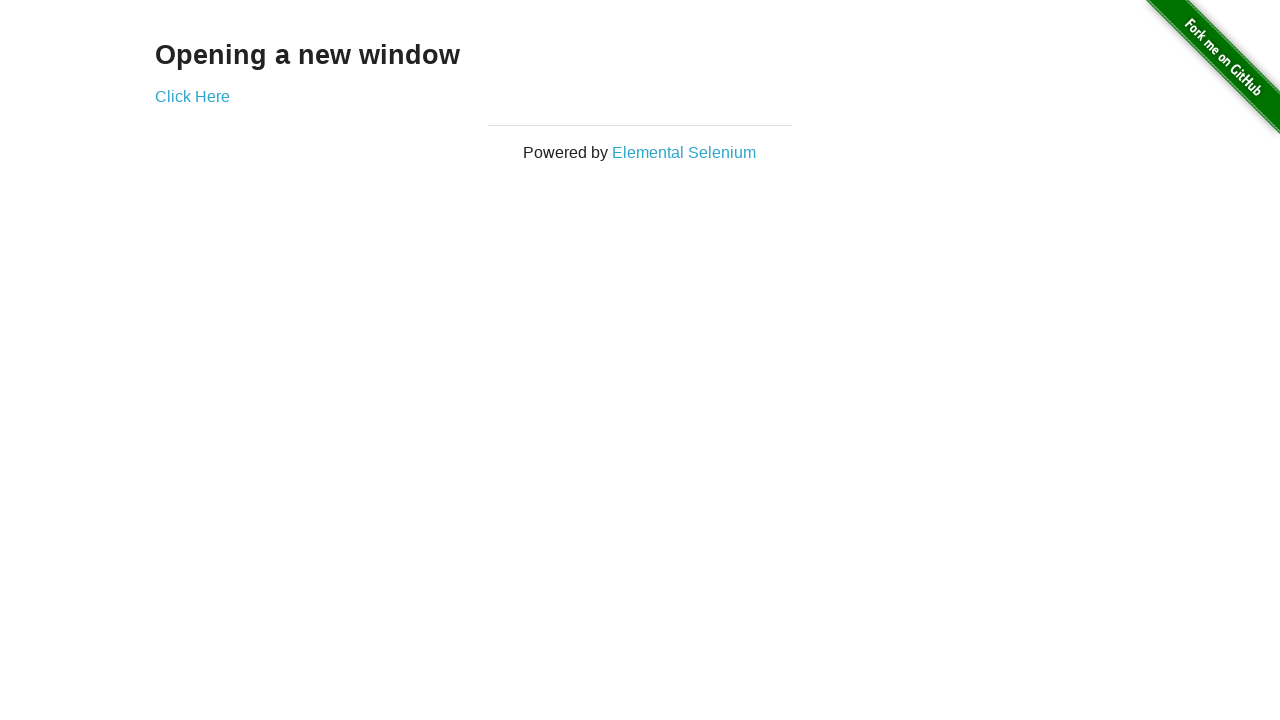

Clicked 'Click Here' link to open new window at (192, 96) on text=Click Here
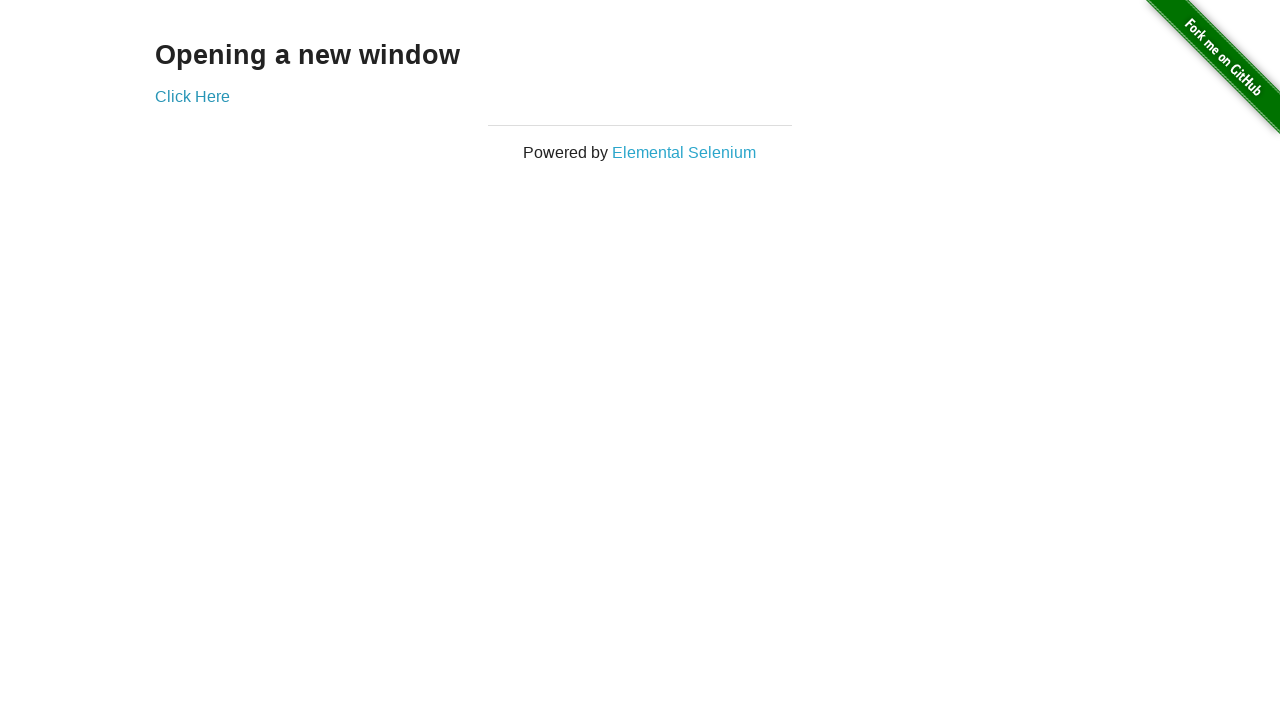

New window page object captured
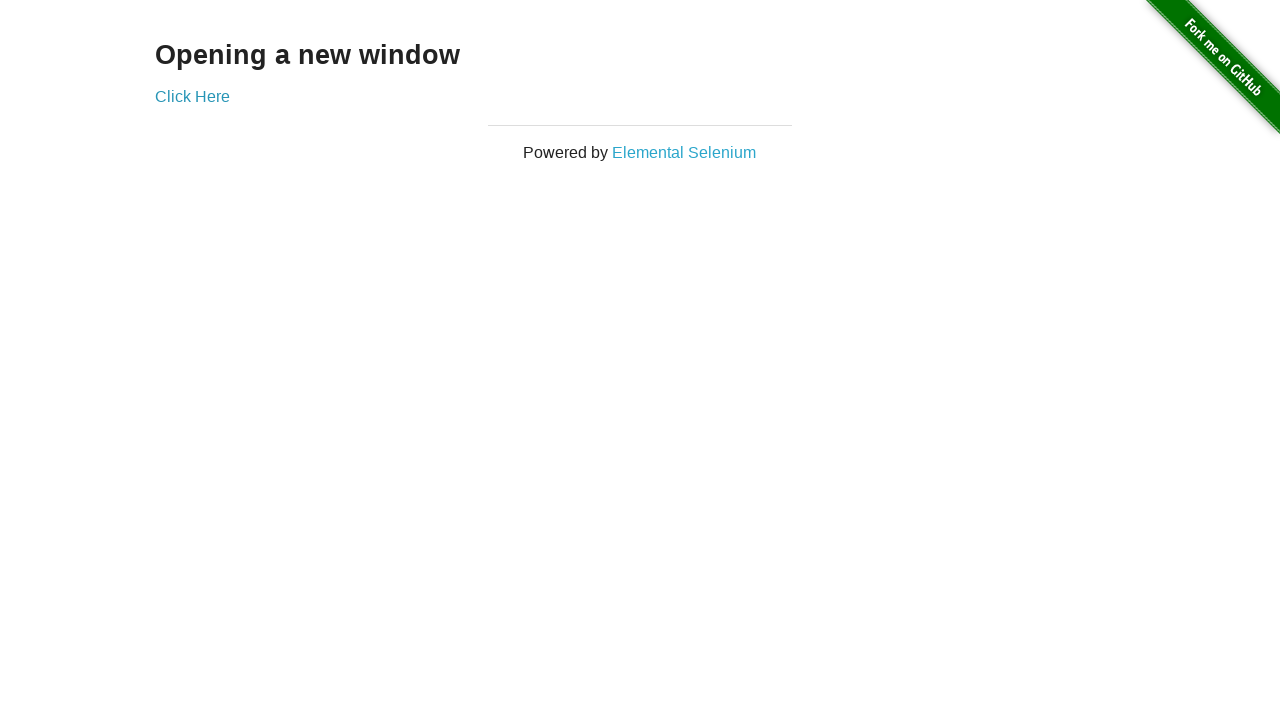

New window page fully loaded
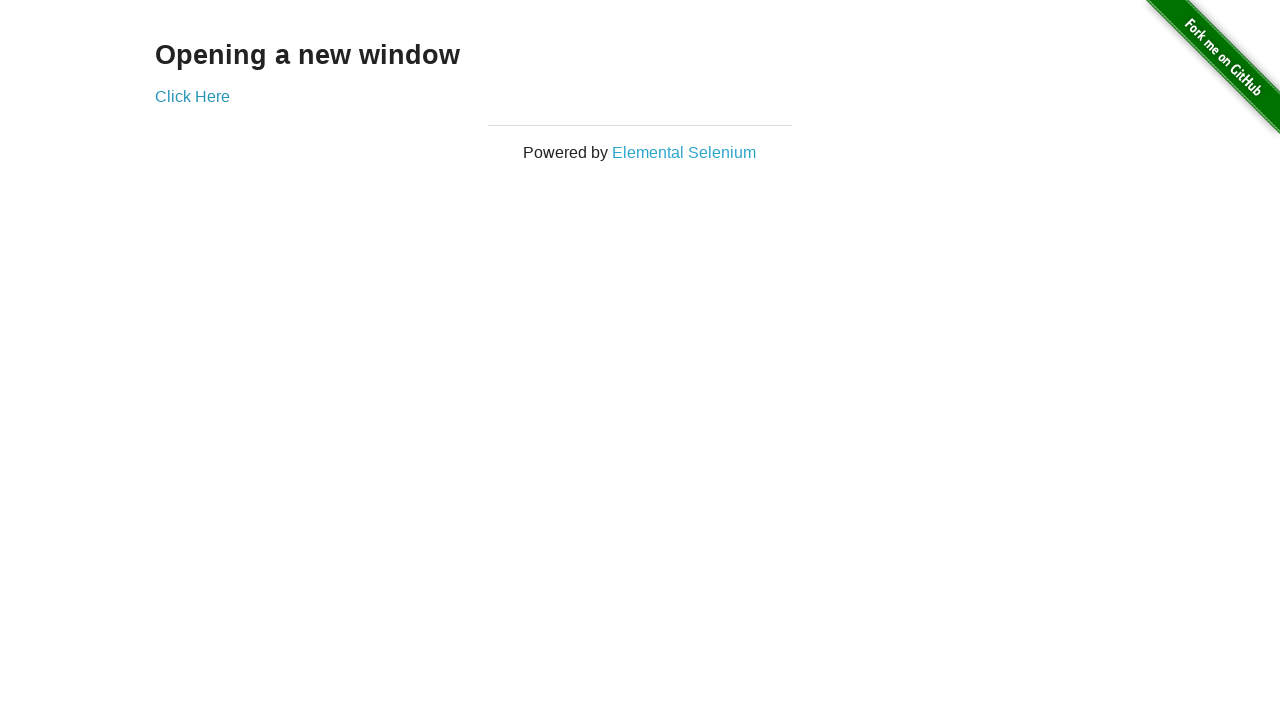

Verified new window title is 'New Window'
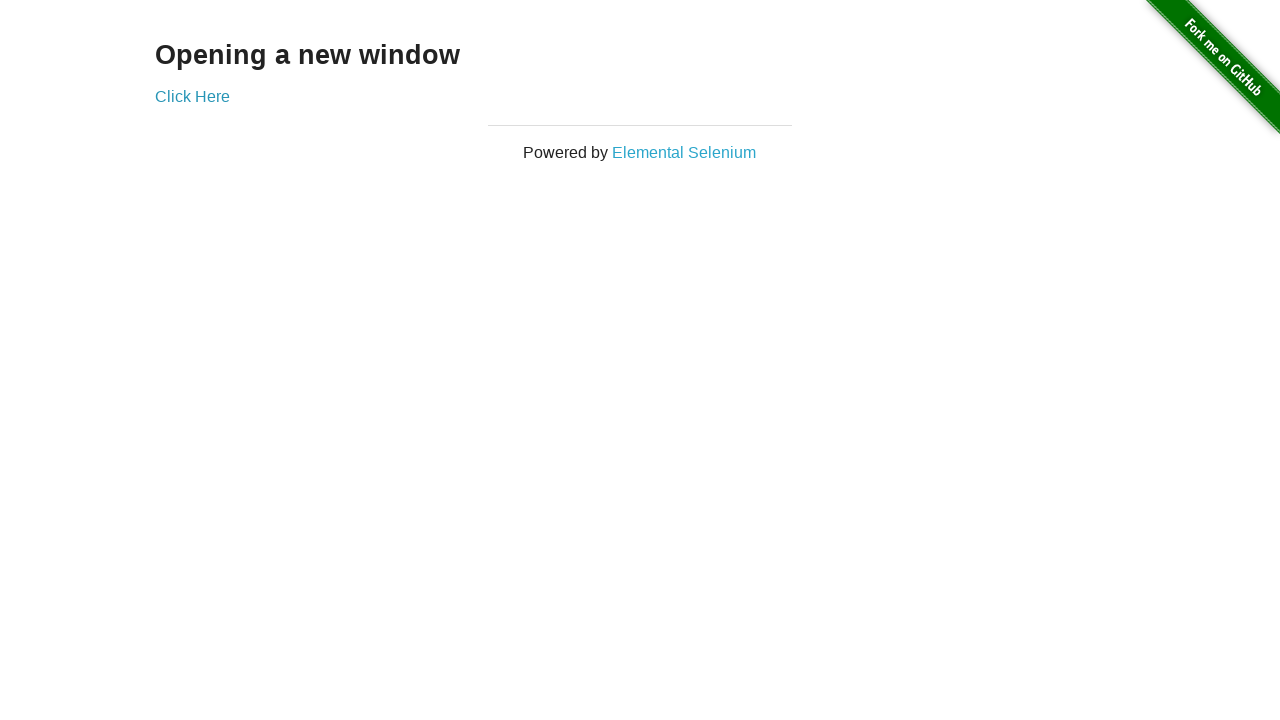

Verified new window heading text is 'New Window'
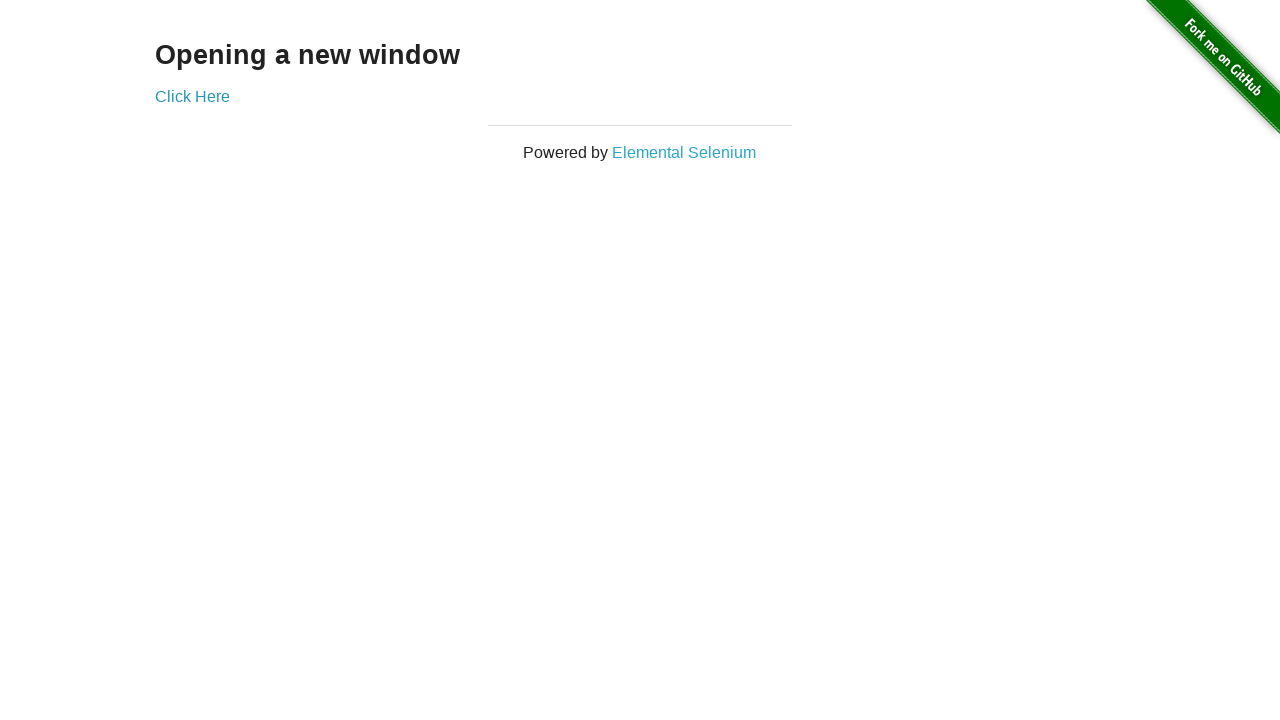

Switched back to main window
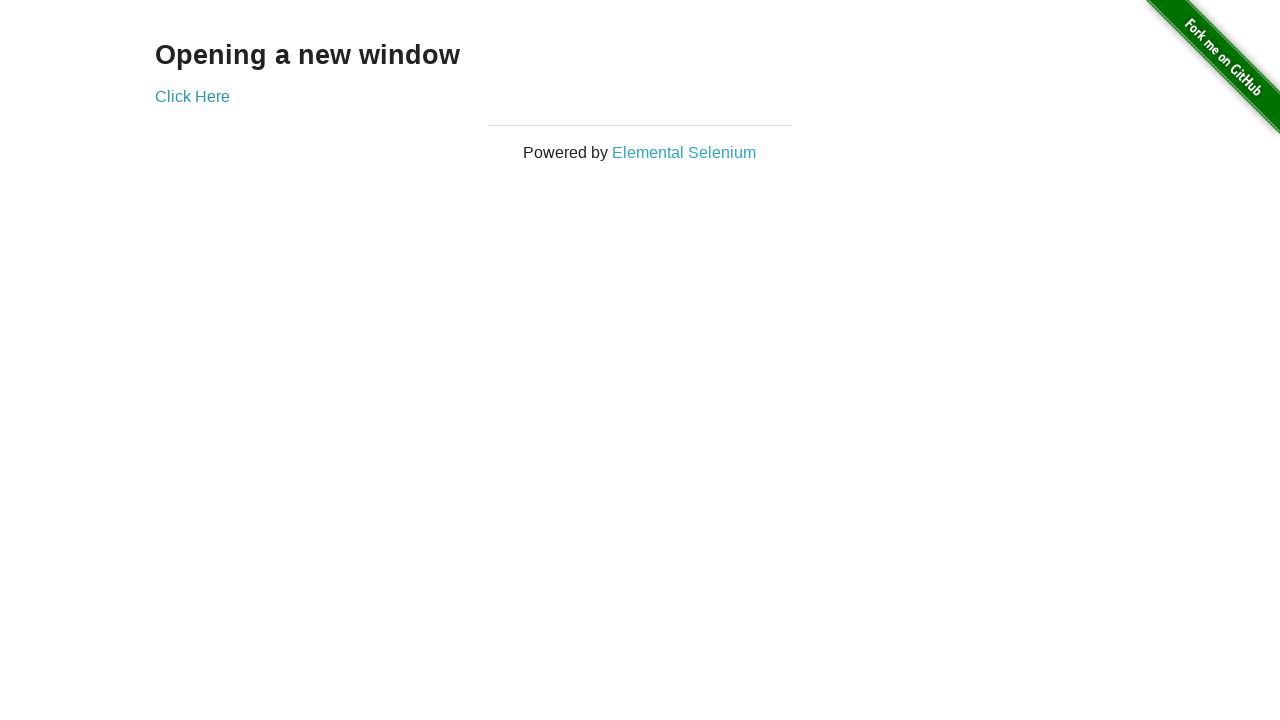

Verified main window title is still 'The Internet'
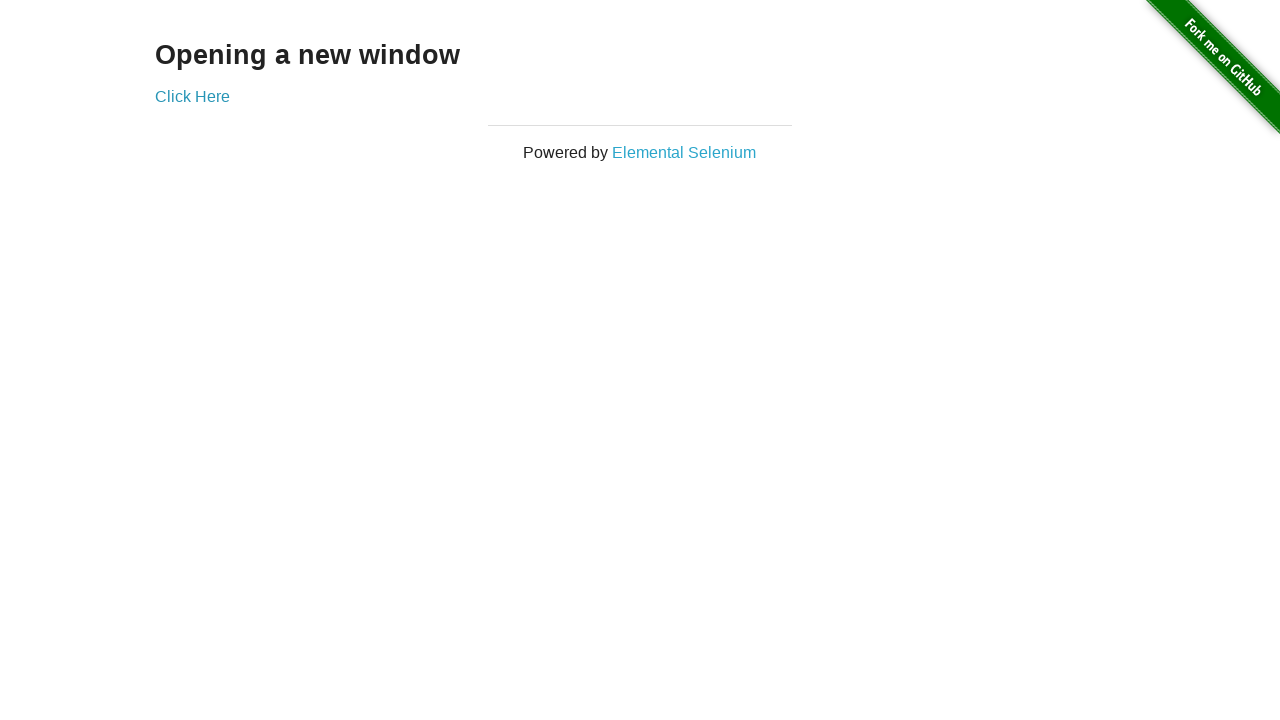

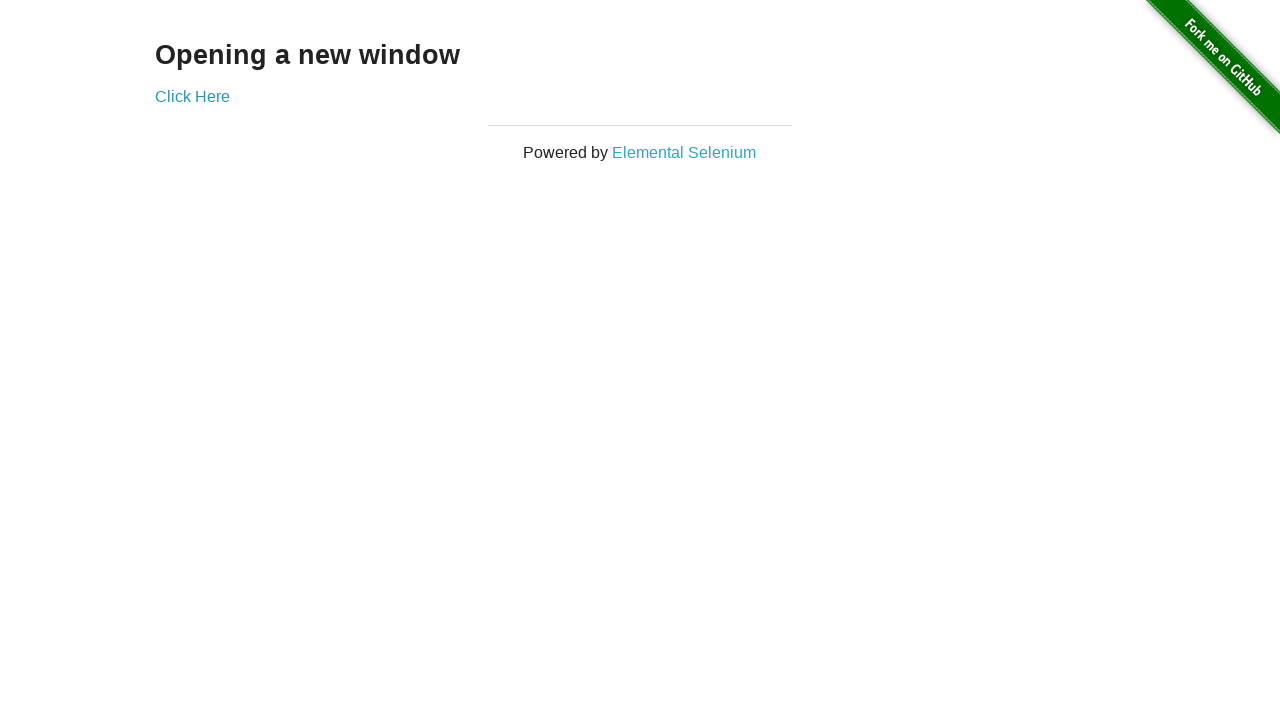